Tests the Delta Airlines check-in functionality by selecting credit card search type, entering card number, last name, and selecting departure airport.

Starting URL: https://www.delta.com

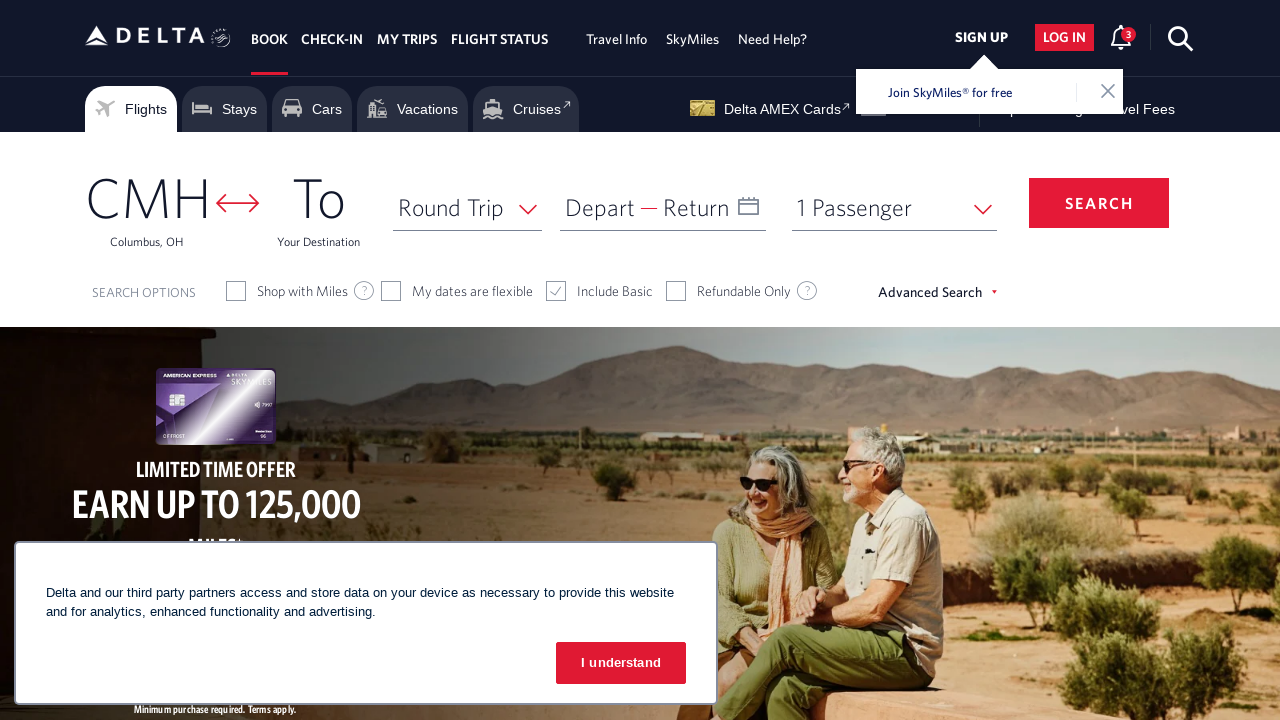

Clicked on Check-In header menu at (332, 39) on #headPrimary2
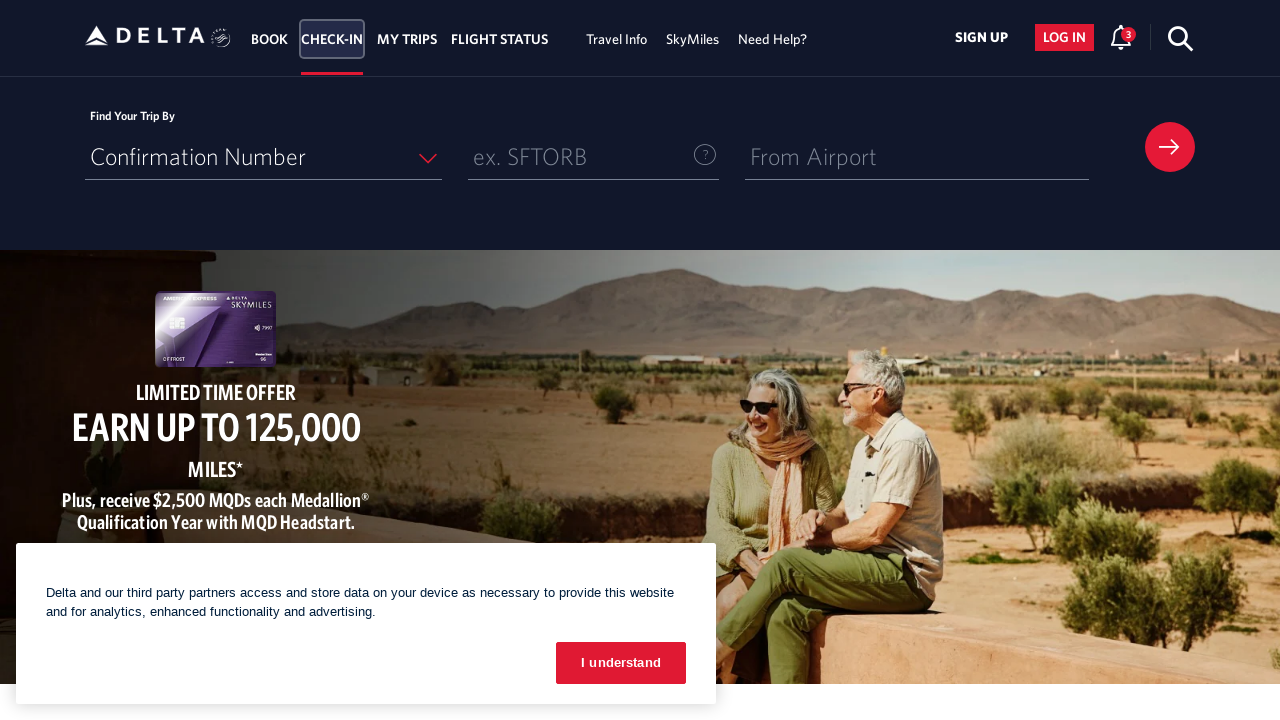

Clicked search type dropdown at (198, 156) on #searchType-val
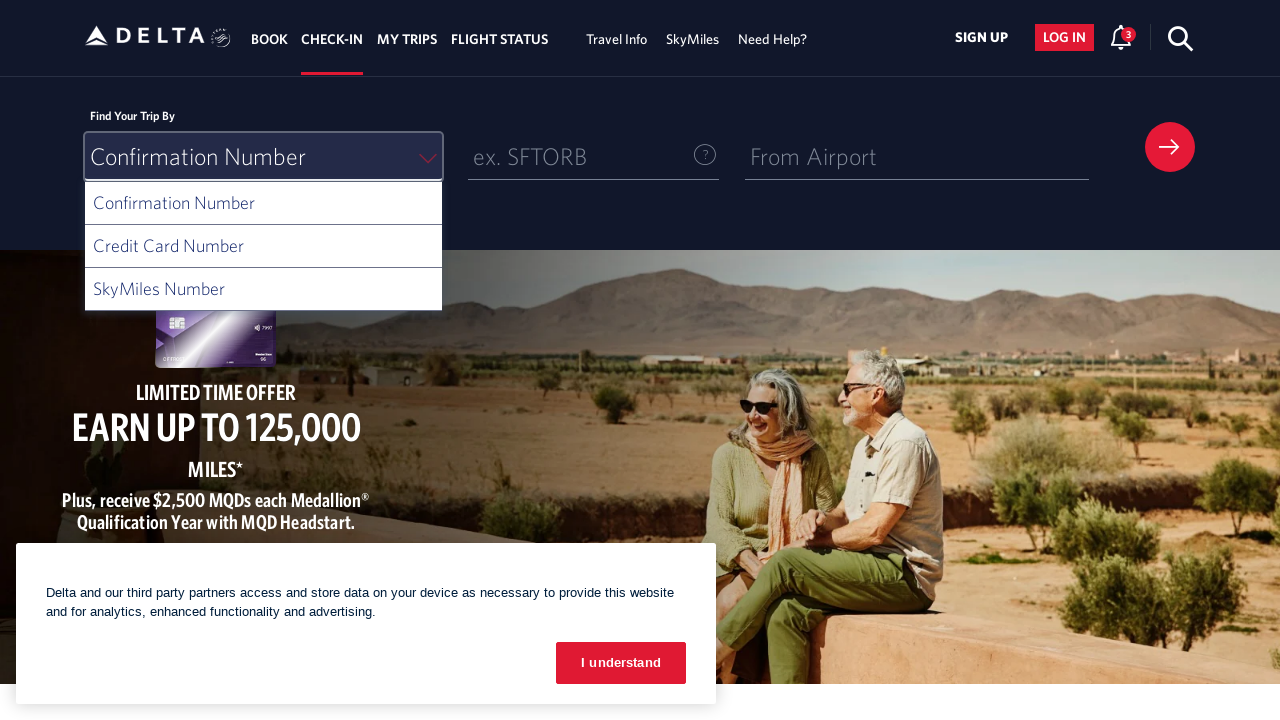

Selected credit card search type at (263, 250) on #ui-list-searchType1
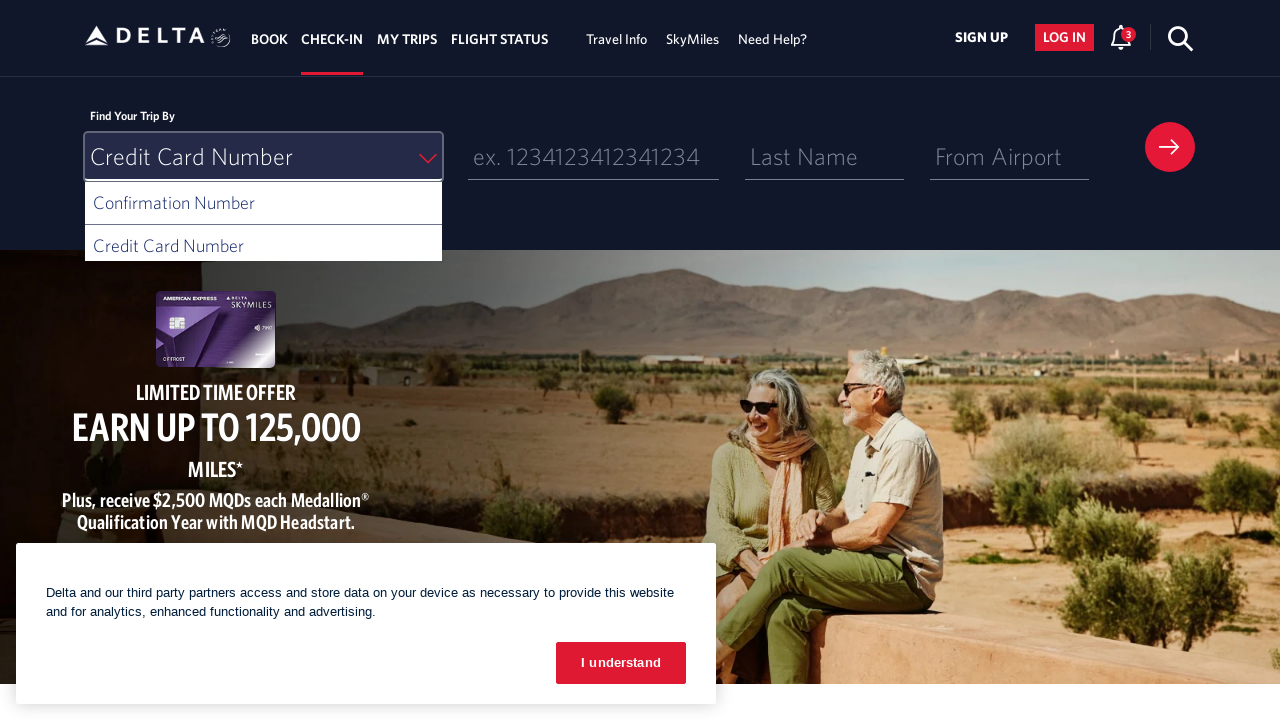

Entered credit card number on input#creditcardNumber
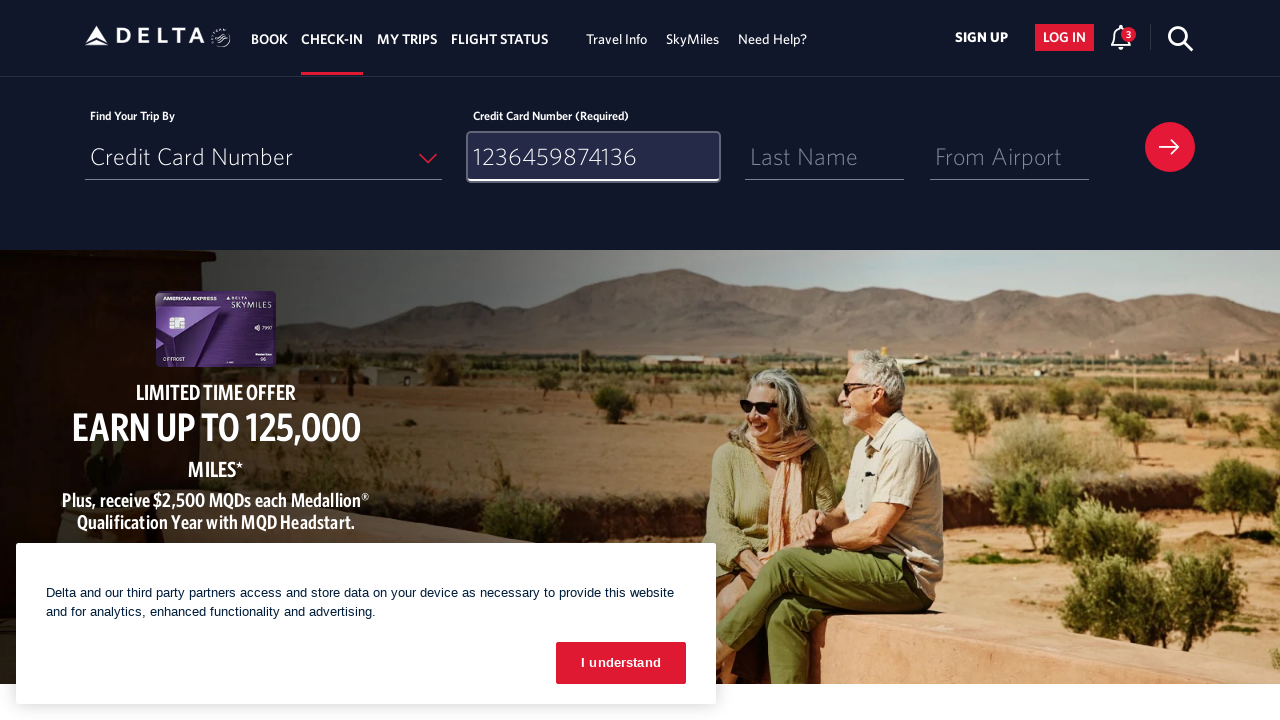

Entered last name 'Thompson' on #lastName
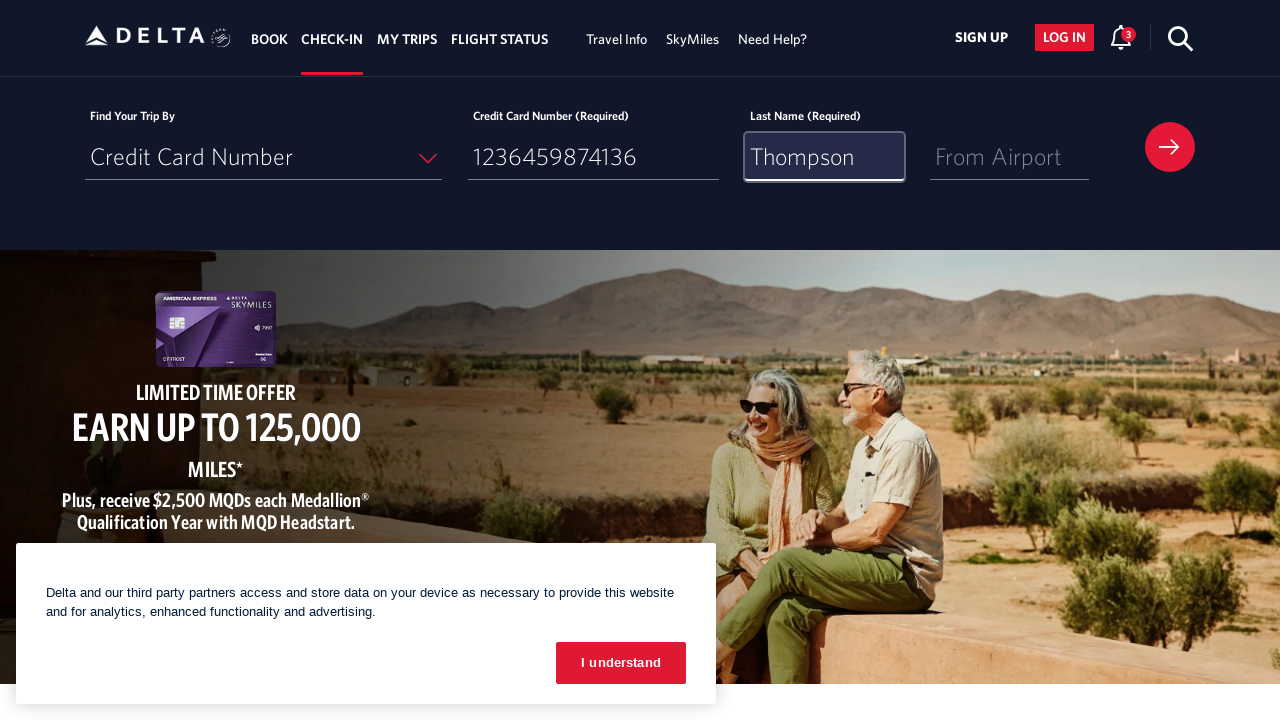

Clicked departure airport link at (1010, 157) on #departureAirportLink
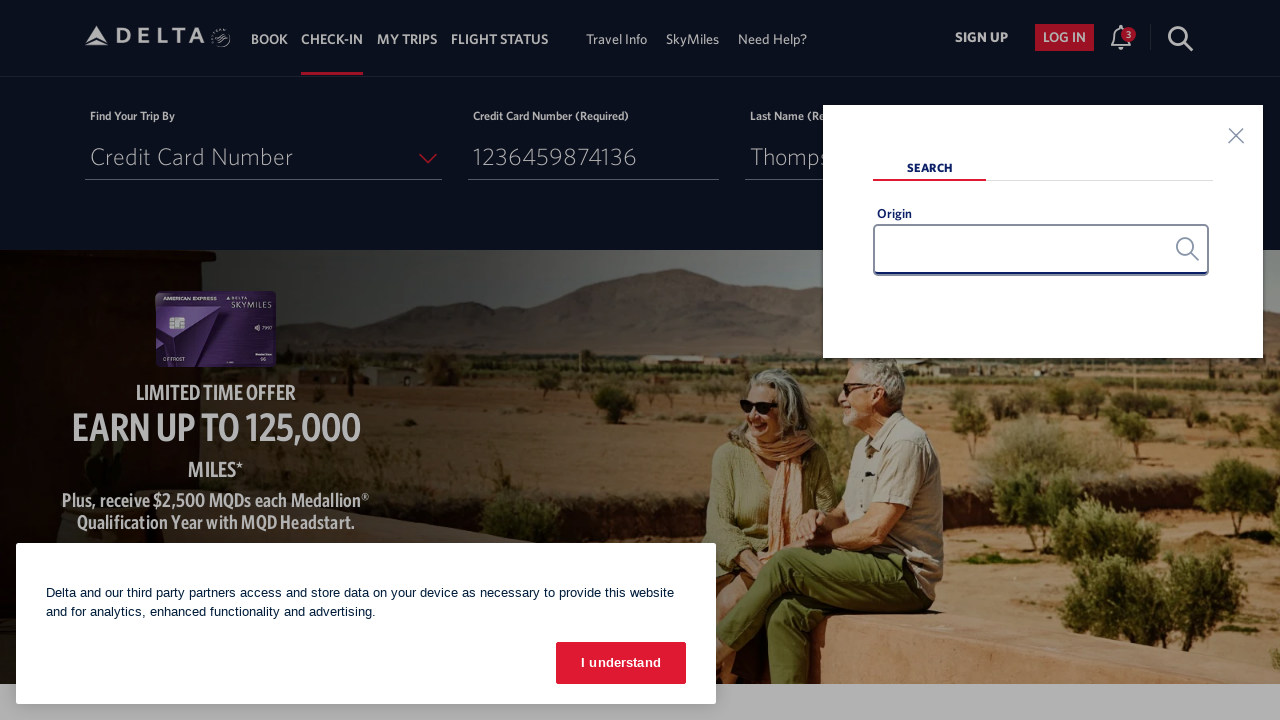

Entered 'BWI' in airport search field on input#search_input
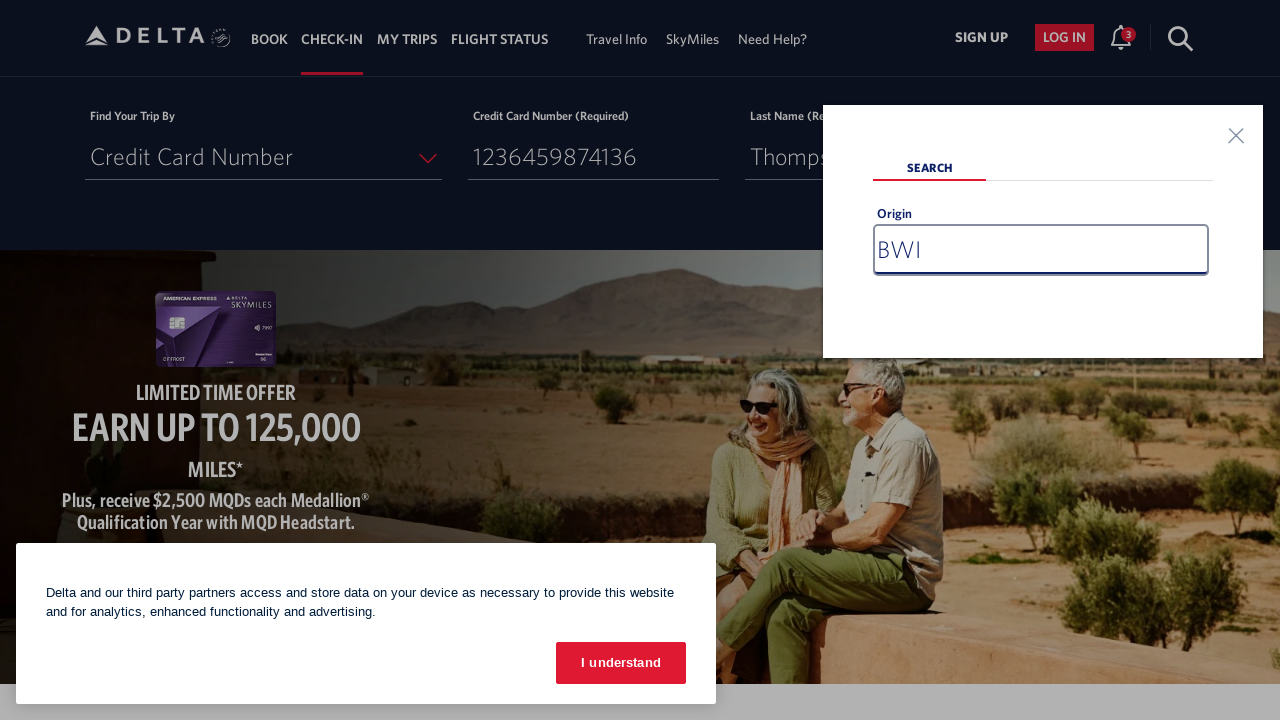

Selected Baltimore, MD from airport dropdown at (1066, 308) on xpath=//span[text()=' Baltimore, MD ']
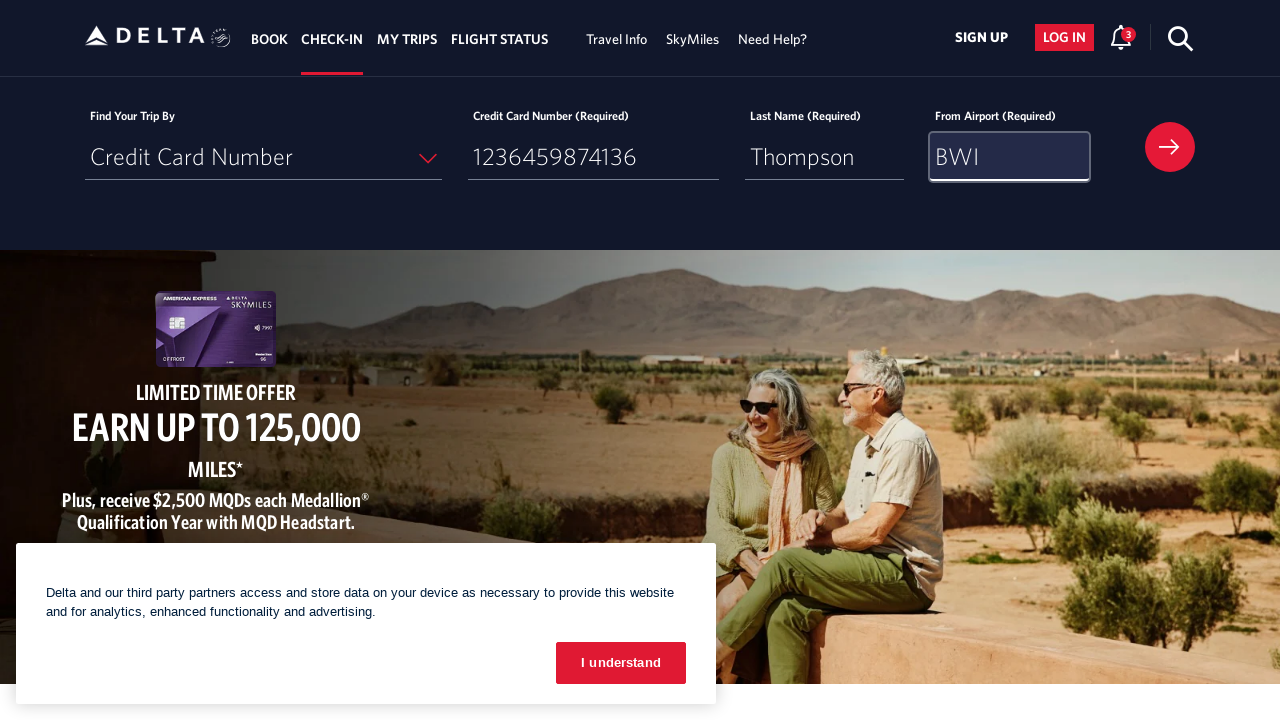

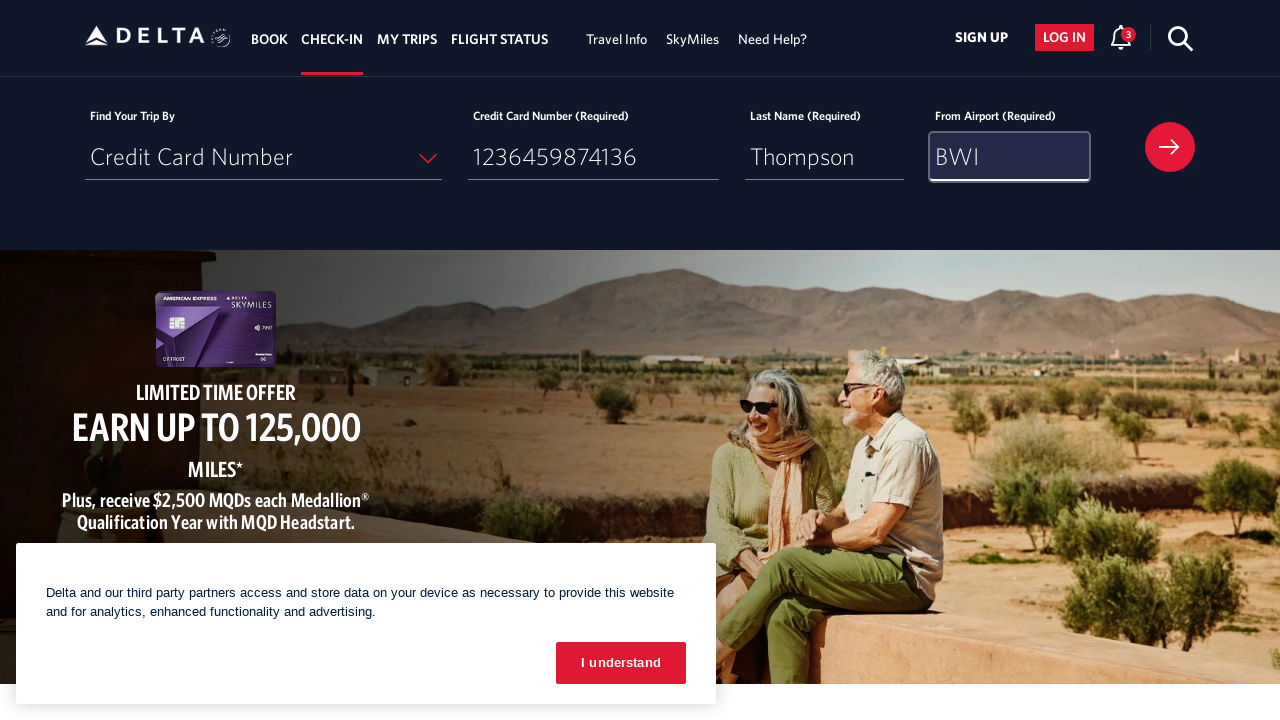